Tests that edits are saved when the input loses focus (blur event)

Starting URL: https://demo.playwright.dev/todomvc

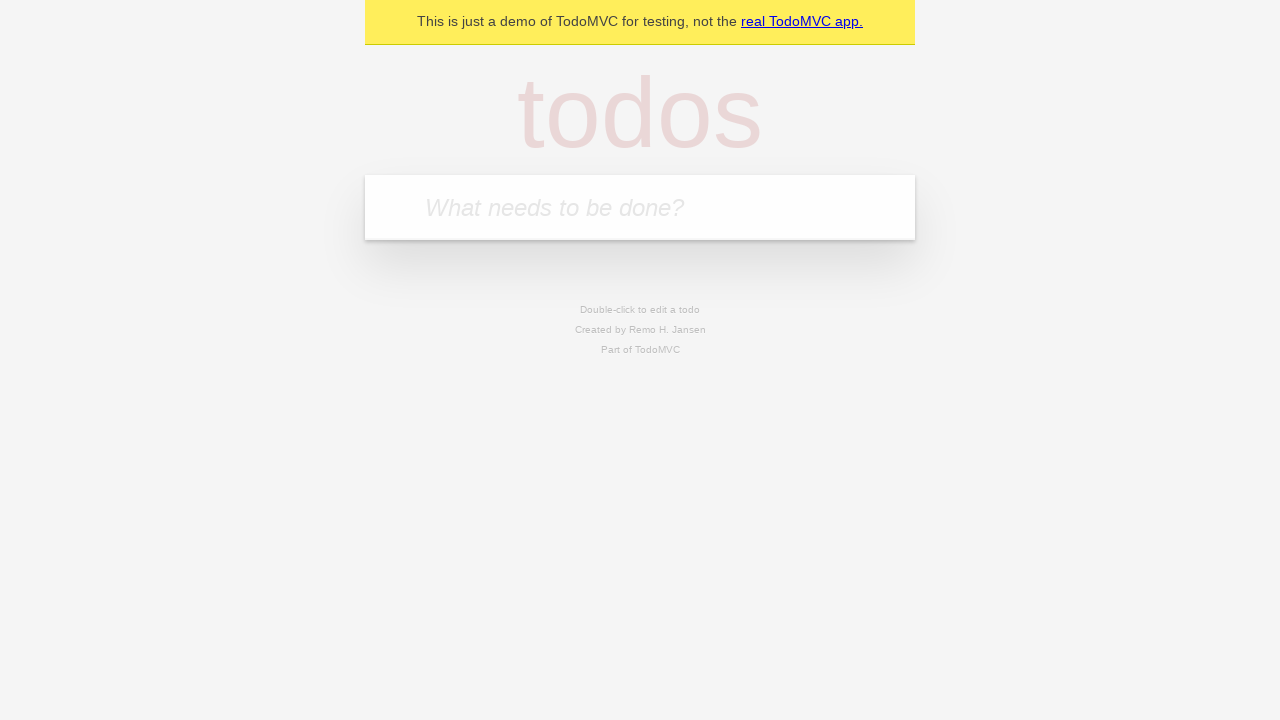

Filled first todo input with 'buy some cheese' on internal:attr=[placeholder="What needs to be done?"i]
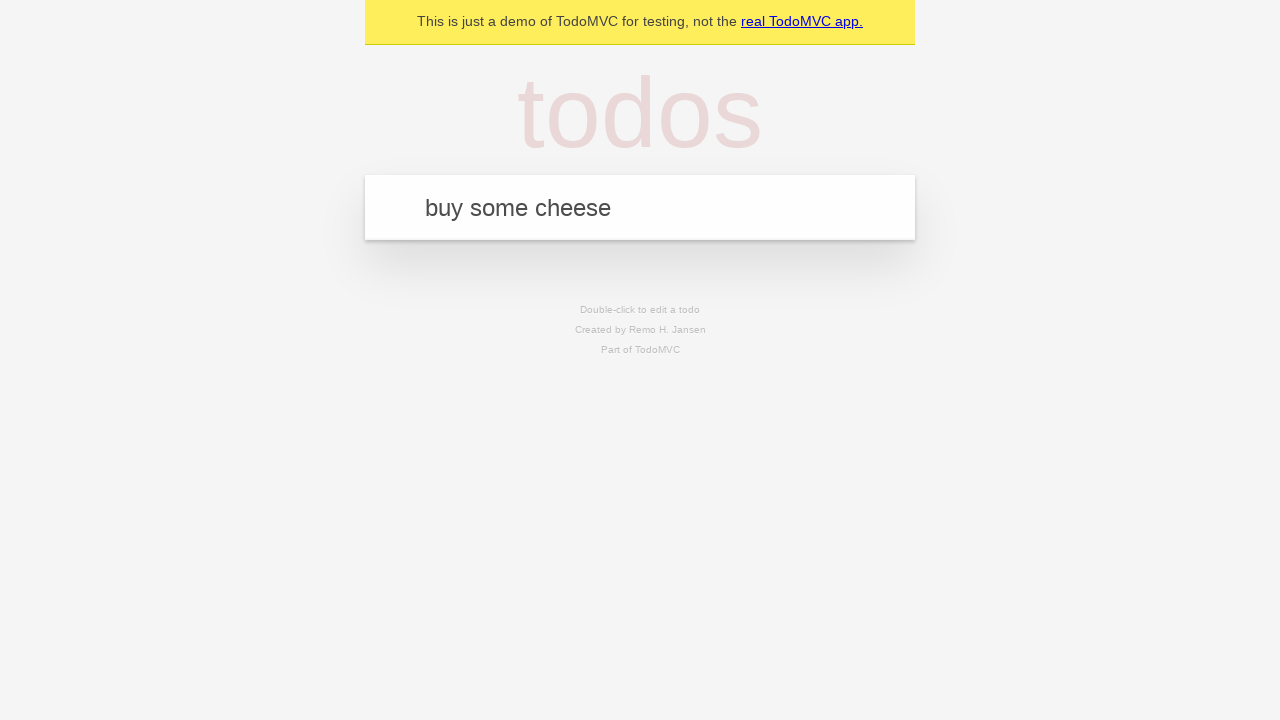

Pressed Enter to create first todo on internal:attr=[placeholder="What needs to be done?"i]
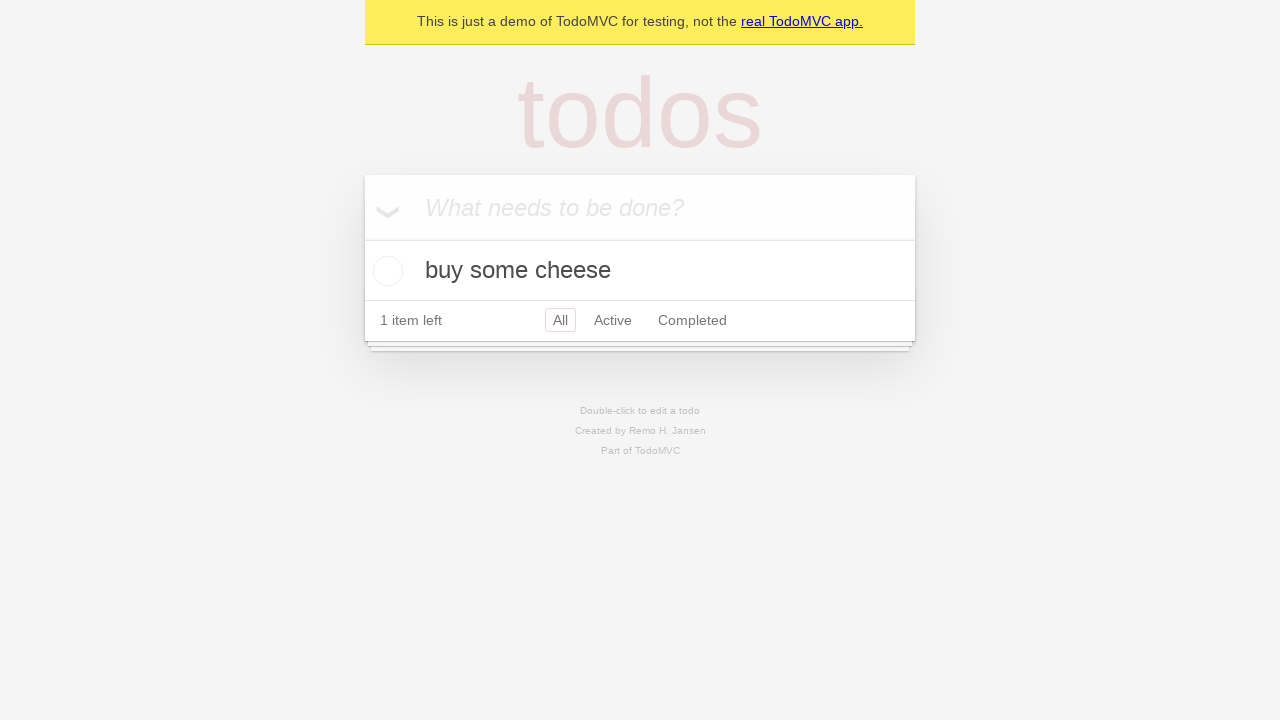

Filled second todo input with 'feed the cat' on internal:attr=[placeholder="What needs to be done?"i]
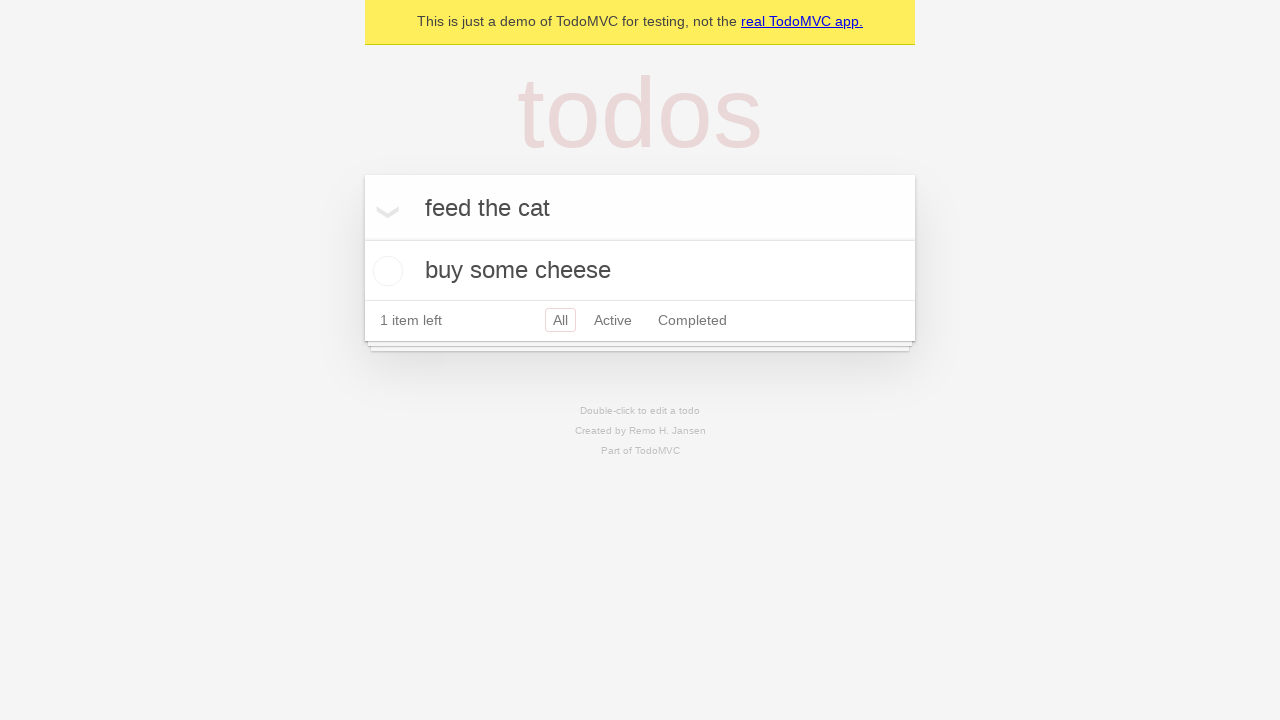

Pressed Enter to create second todo on internal:attr=[placeholder="What needs to be done?"i]
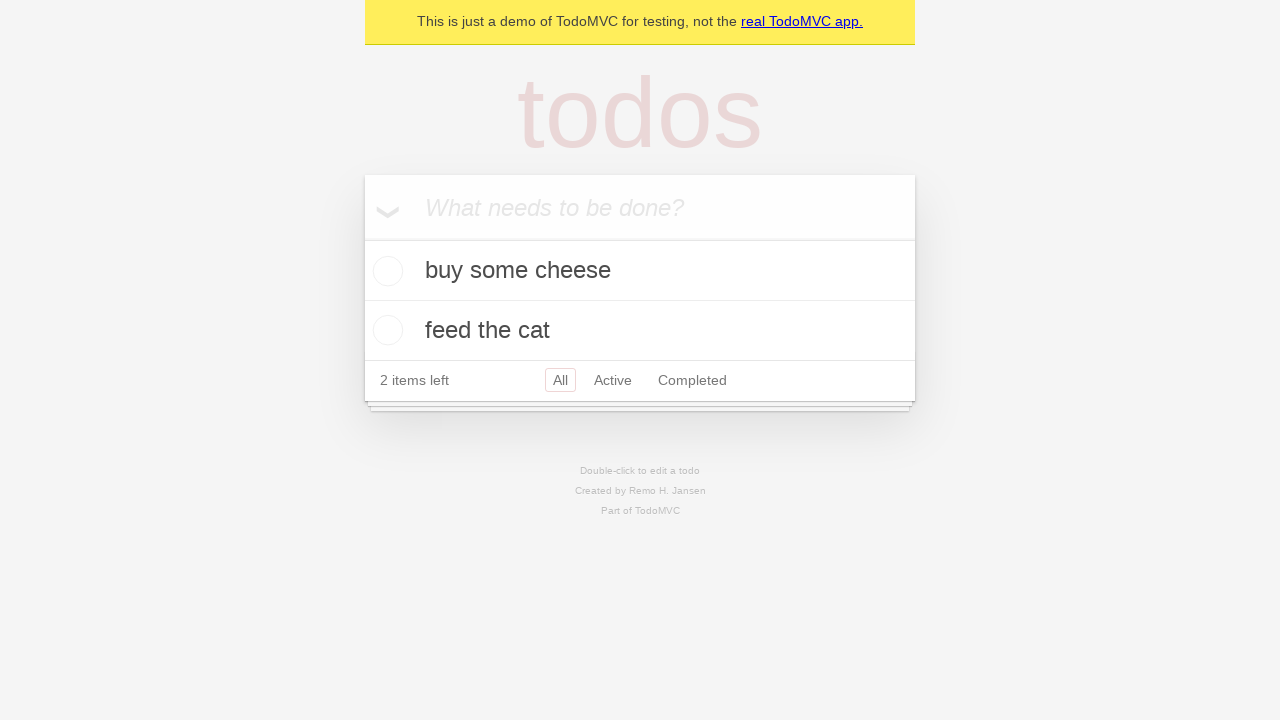

Filled third todo input with 'book a doctors appointment' on internal:attr=[placeholder="What needs to be done?"i]
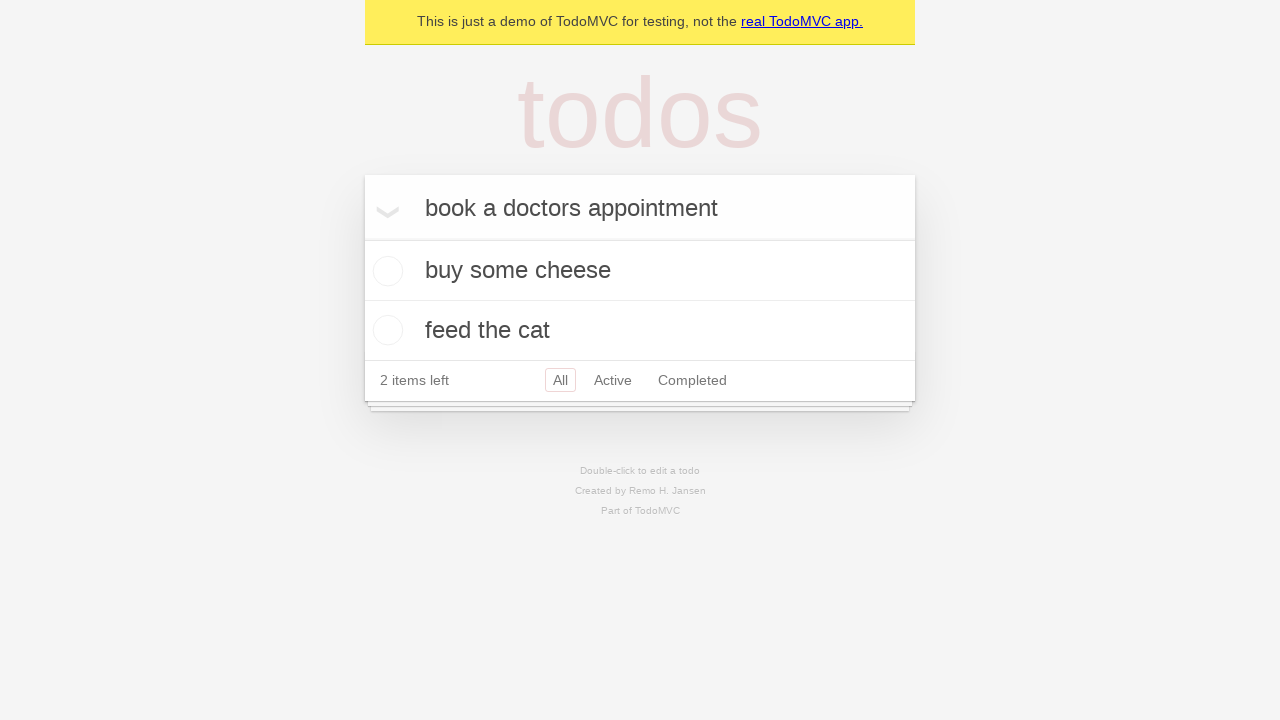

Pressed Enter to create third todo on internal:attr=[placeholder="What needs to be done?"i]
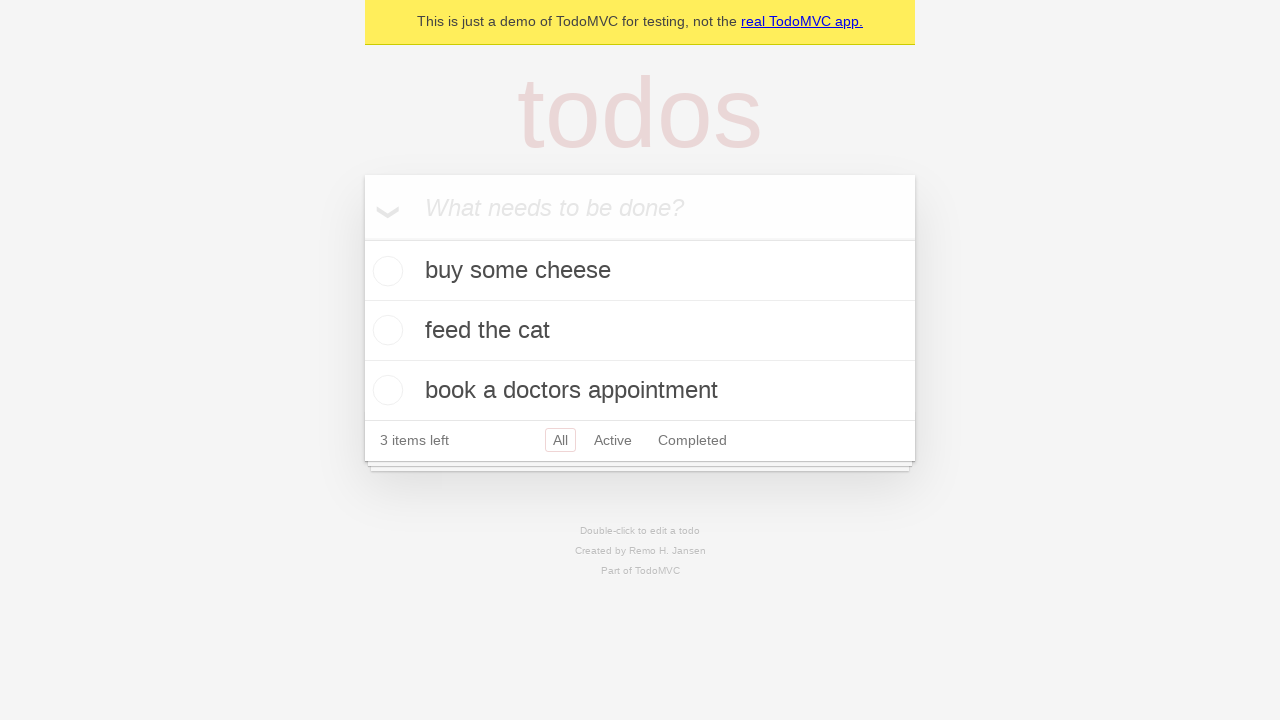

Double-clicked second todo to enter edit mode at (640, 331) on [data-testid='todo-item'] >> nth=1
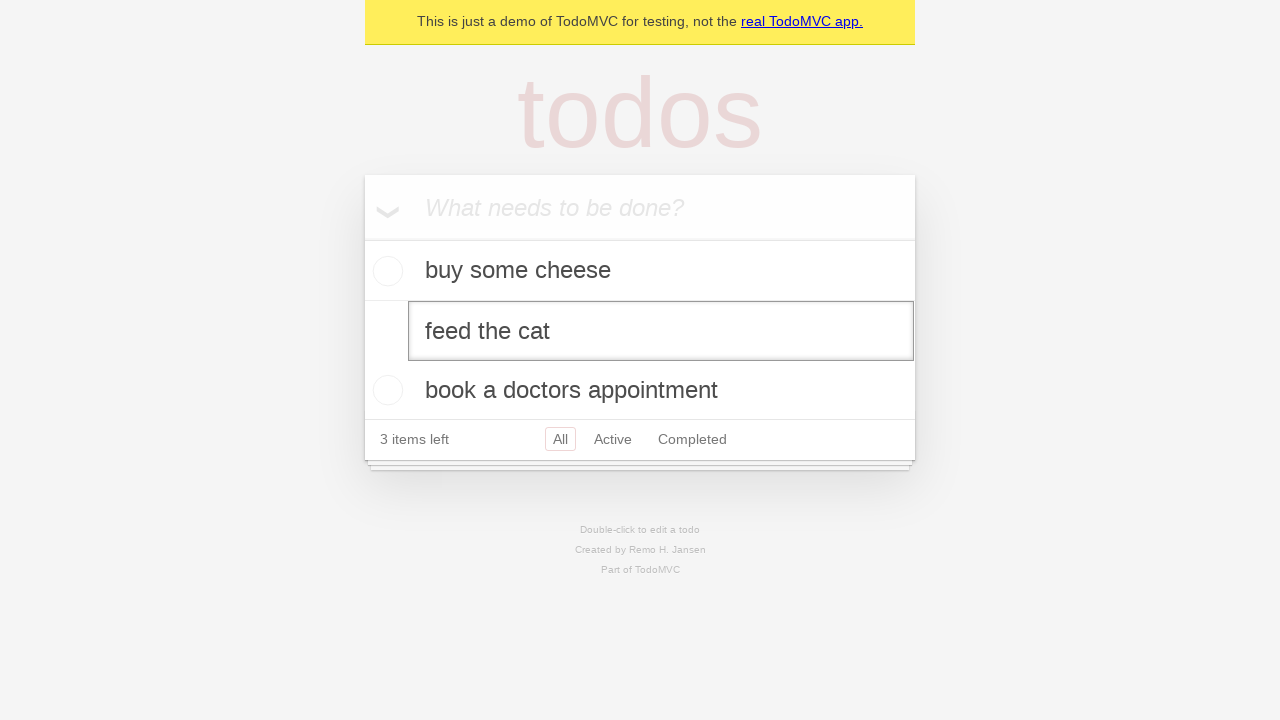

Changed second todo text to 'buy some sausages' on [data-testid='todo-item'] >> nth=1 >> internal:role=textbox[name="Edit"i]
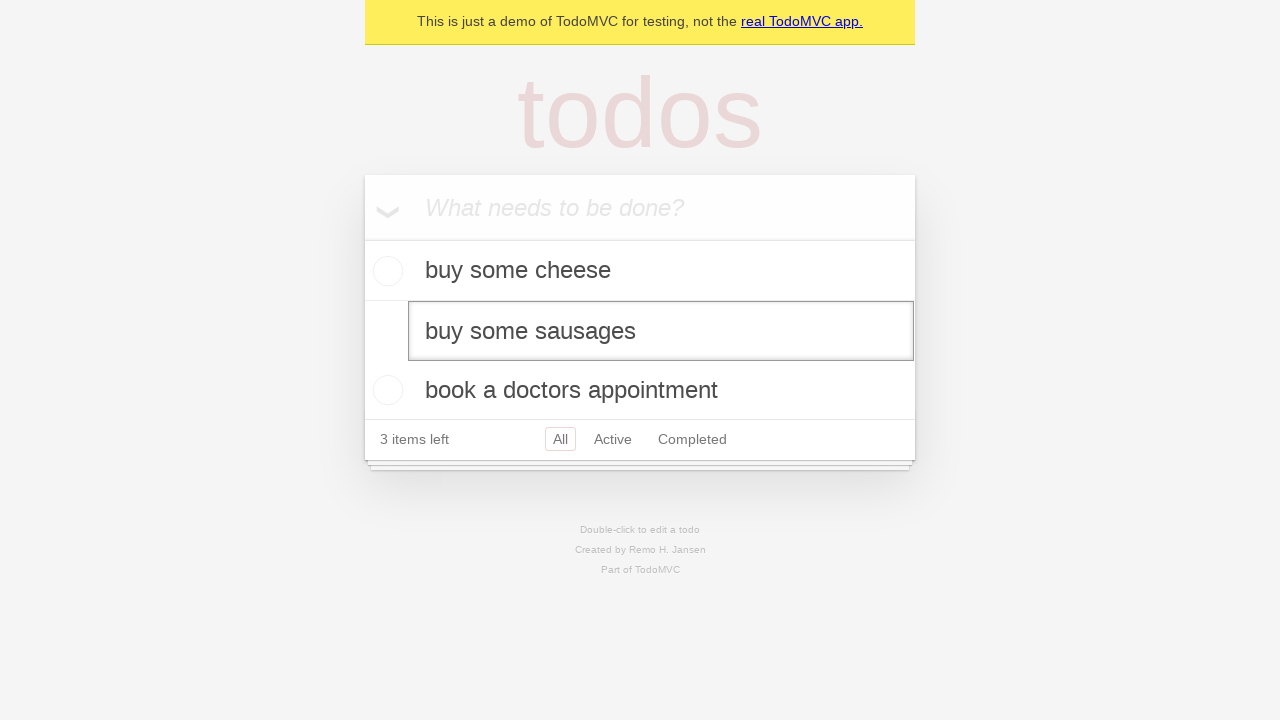

Triggered blur event on edit input to save changes
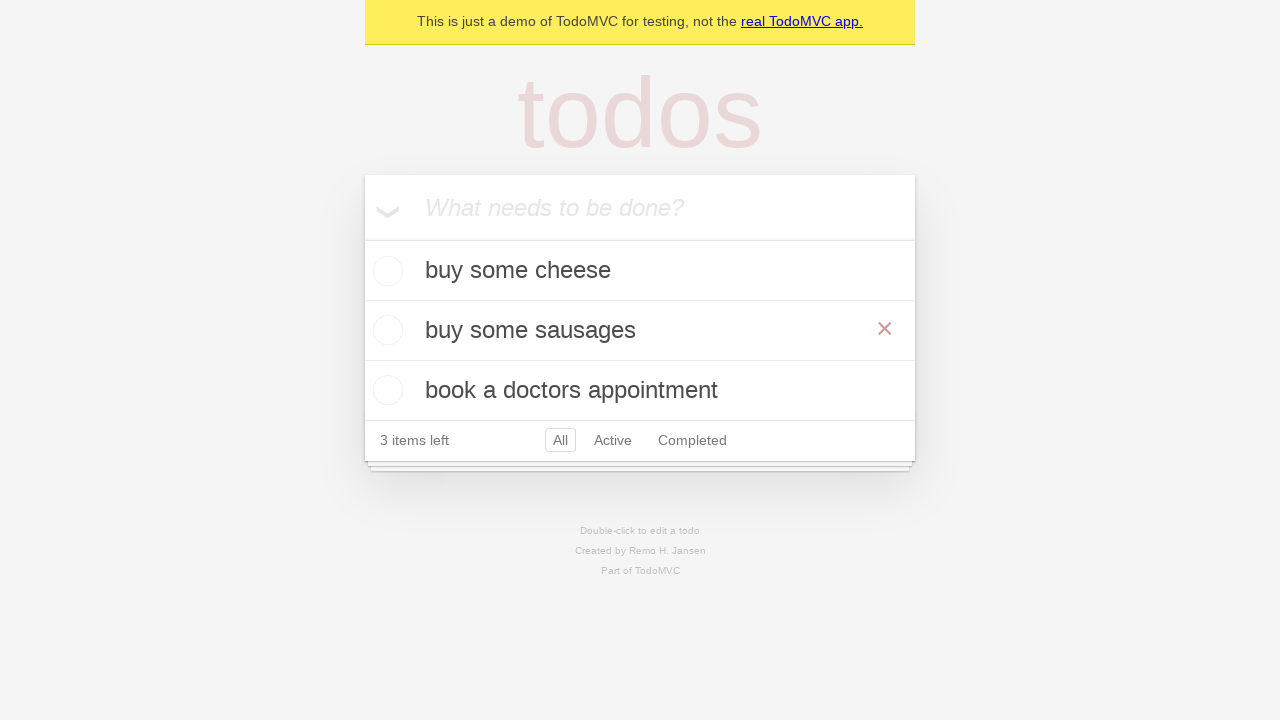

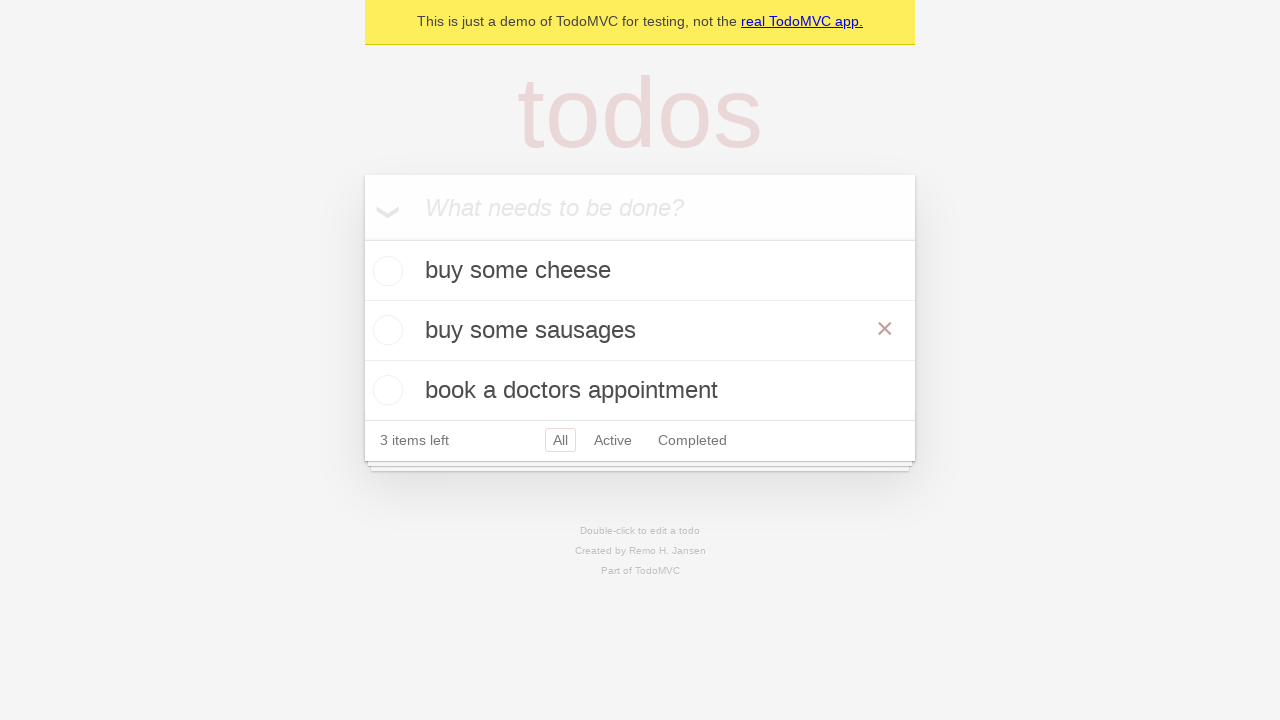